Tests a registration form by filling in text fields (first name, last name), selecting a radio button for gender, checking checkboxes, and selecting options from dropdowns.

Starting URL: https://demo.automationtesting.in/Register.html

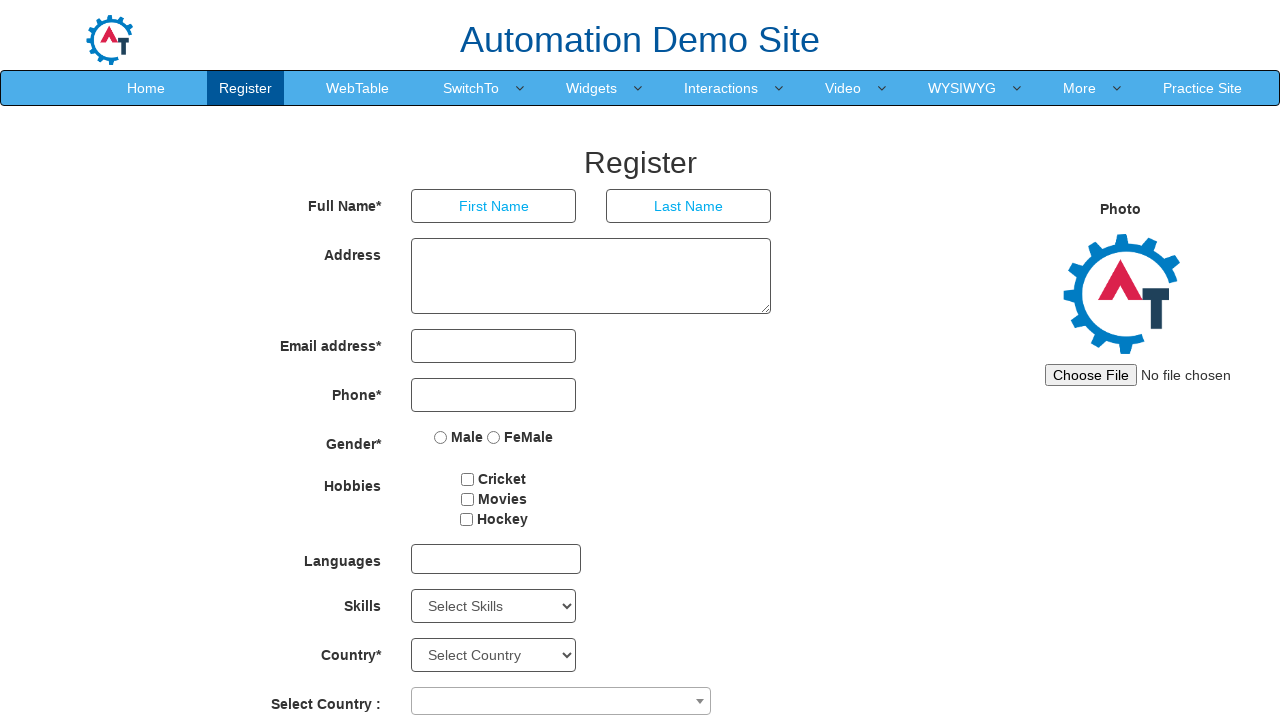

Filled first name field with 'Lavanya' on input[ng-model='FirstName']
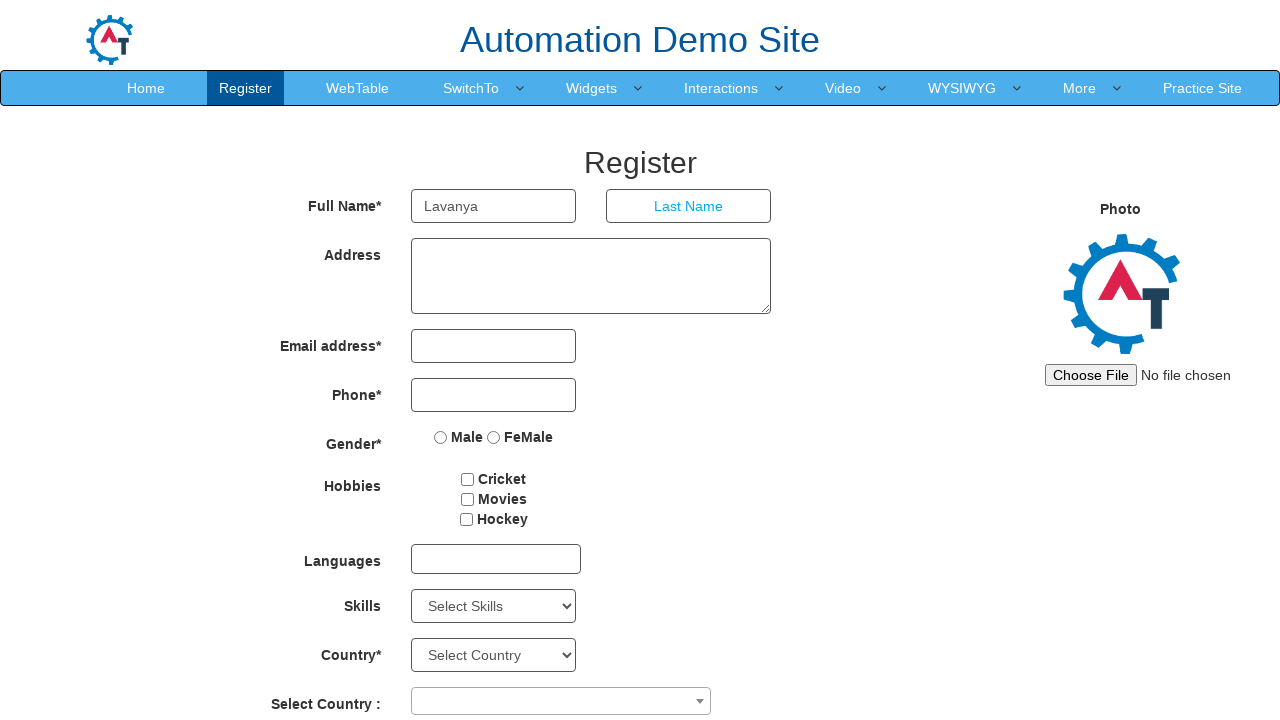

Filled last name field with 'Sharma' on input[ng-model='LastName']
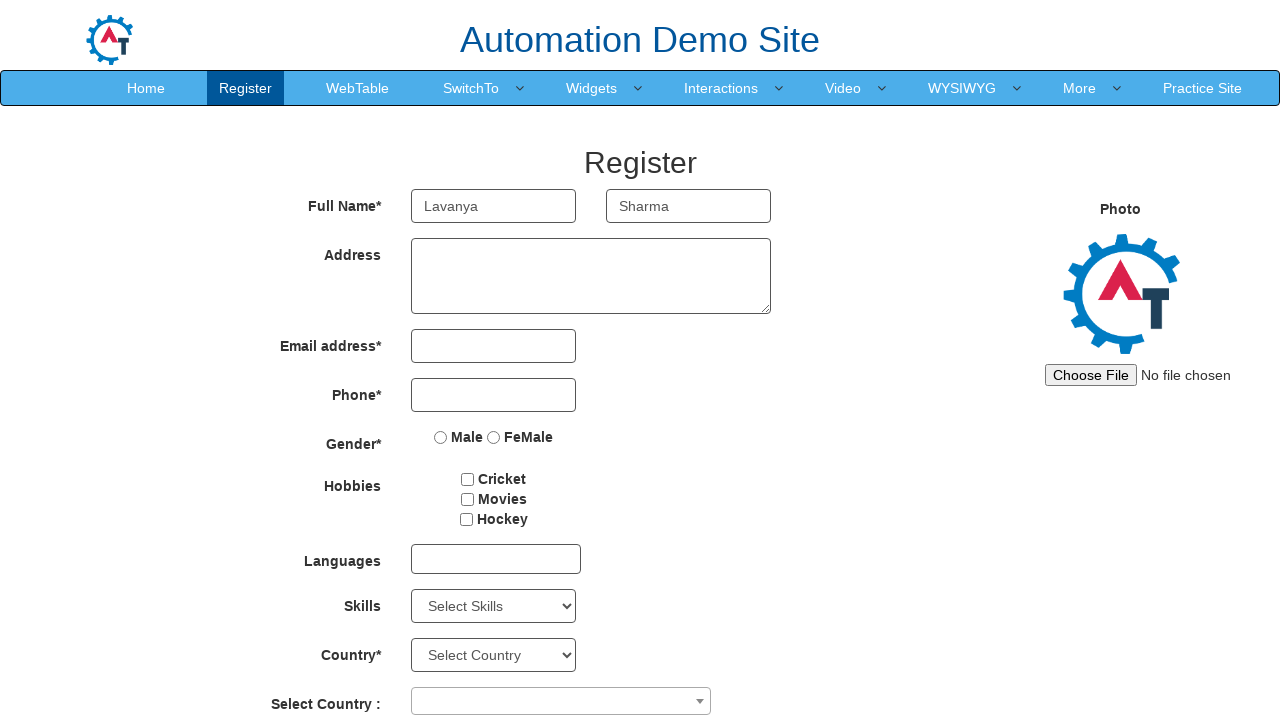

Selected Female radio button for gender at (494, 437) on input[value='FeMale']
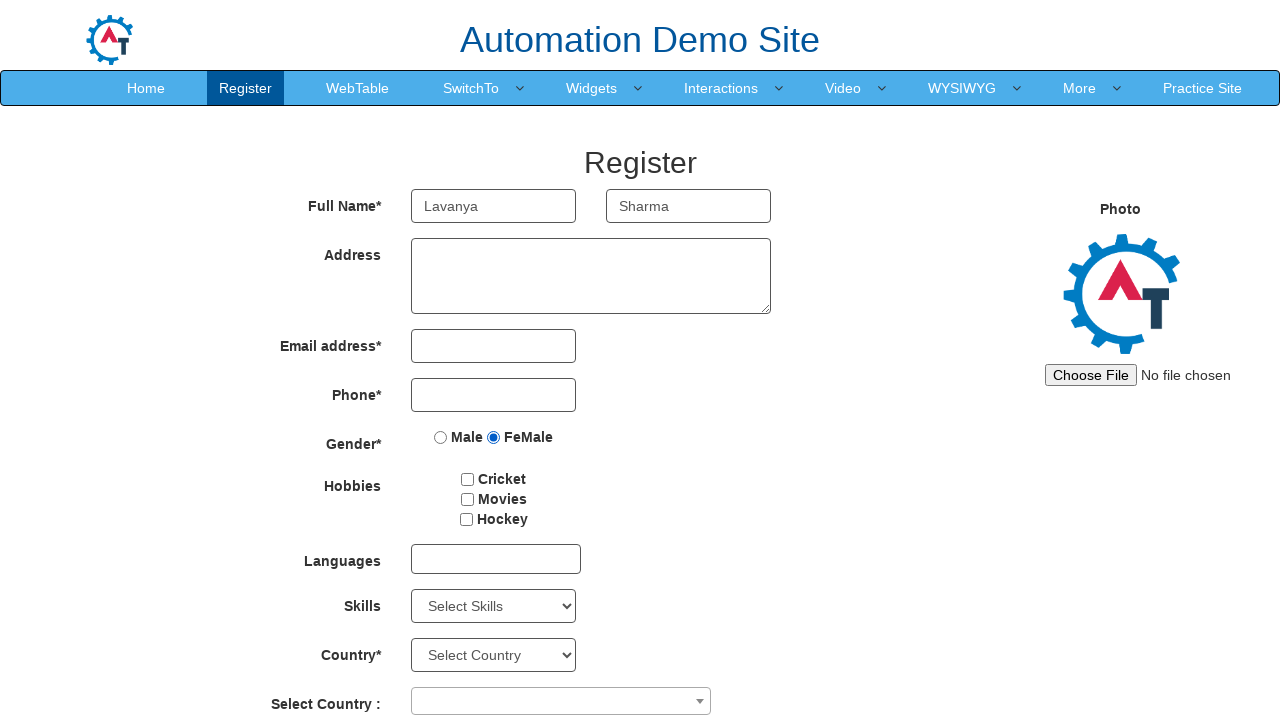

Checked Movies checkbox at (468, 479) on #checkbox1
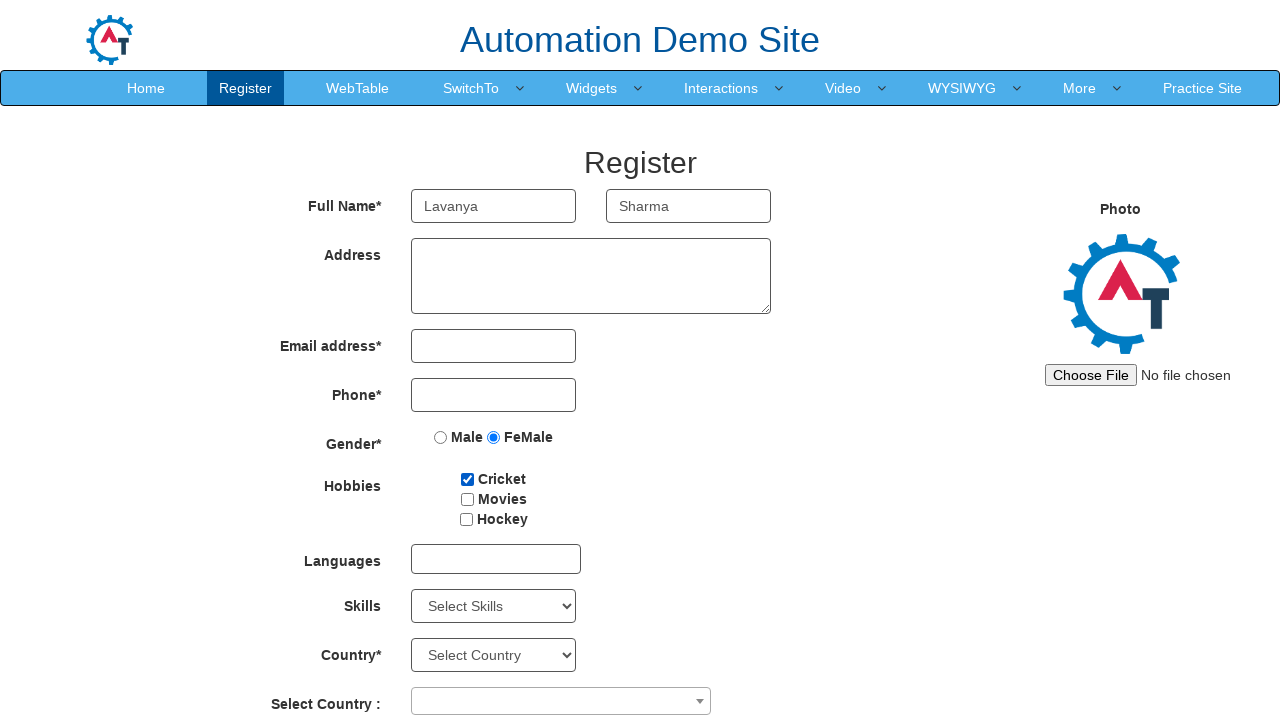

Selected year from dropdown at index 1 on #yearbox
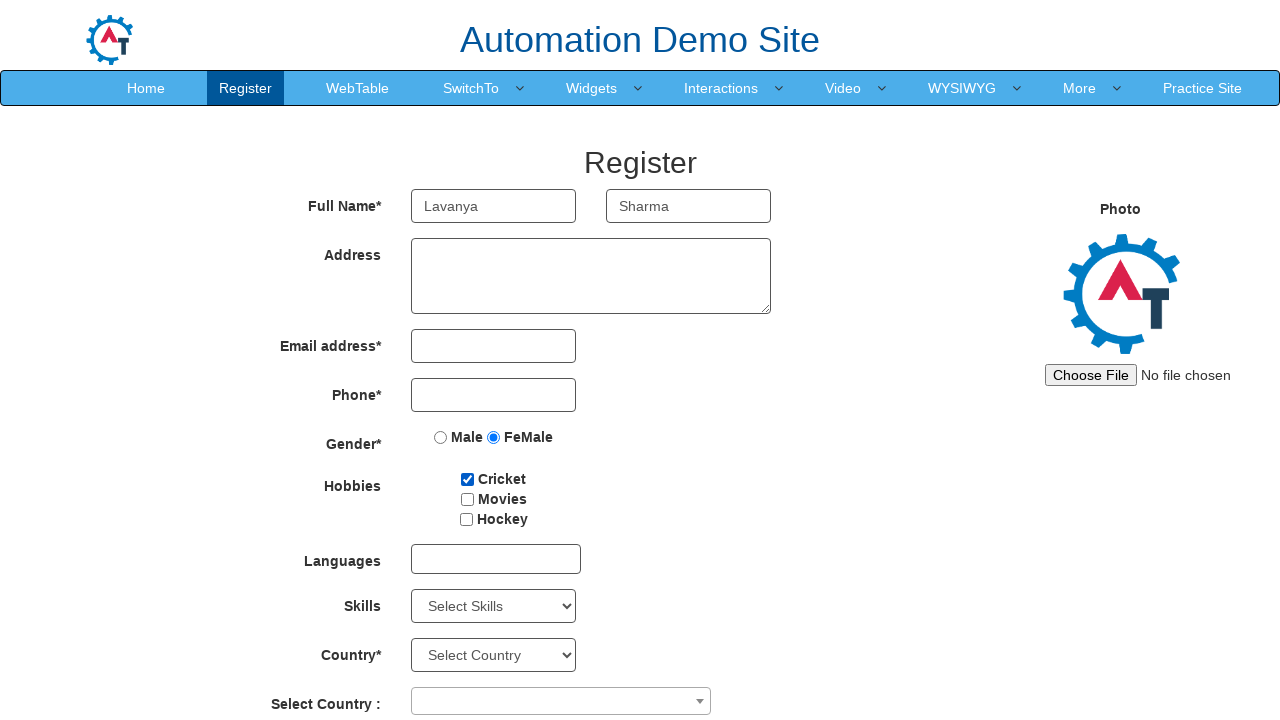

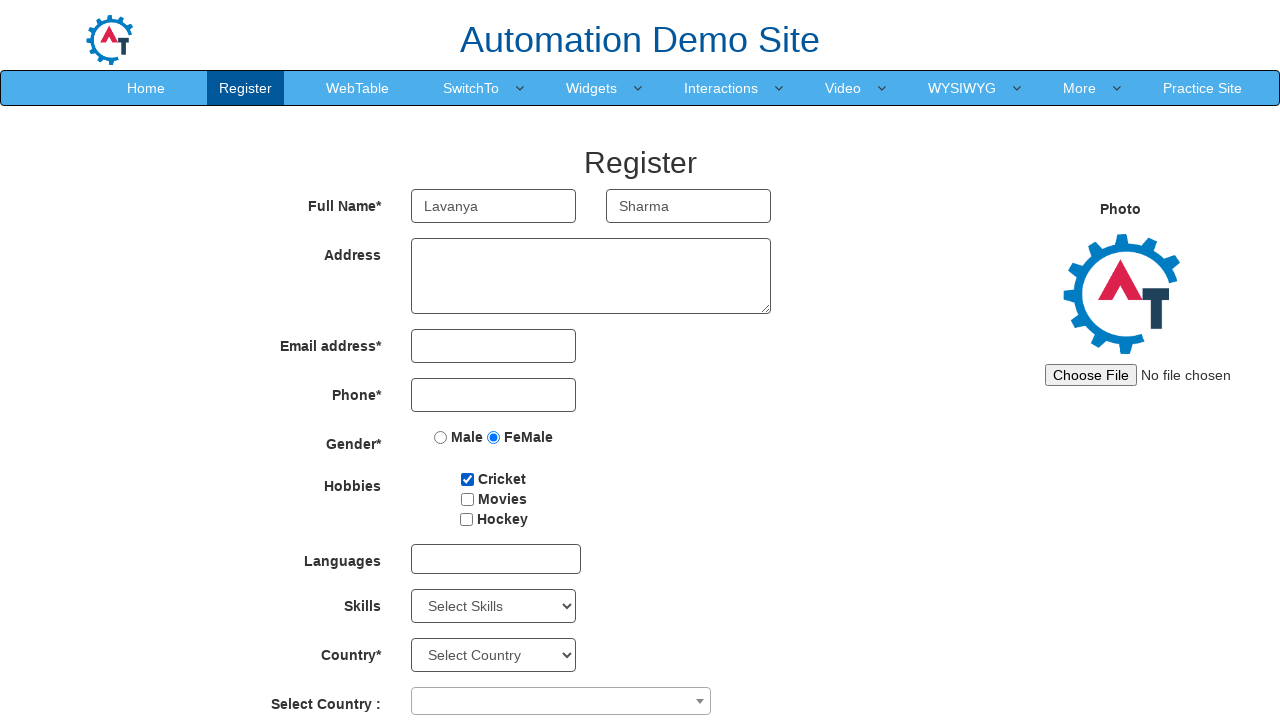